Tests a registration form by filling in first name, last name, and email fields, submitting the form, and verifying the success message is displayed.

Starting URL: http://suninjuly.github.io/registration1.html

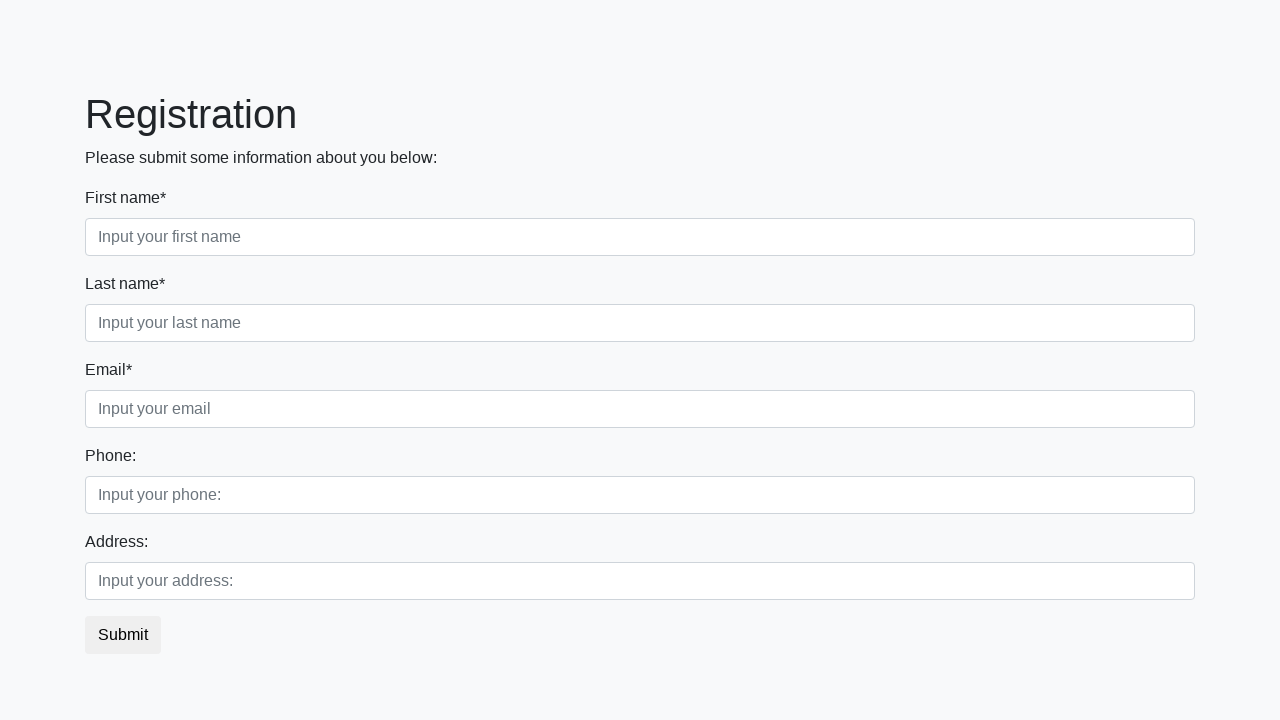

Filled first name field with 'Alexander' on [placeholder="Input your first name"]
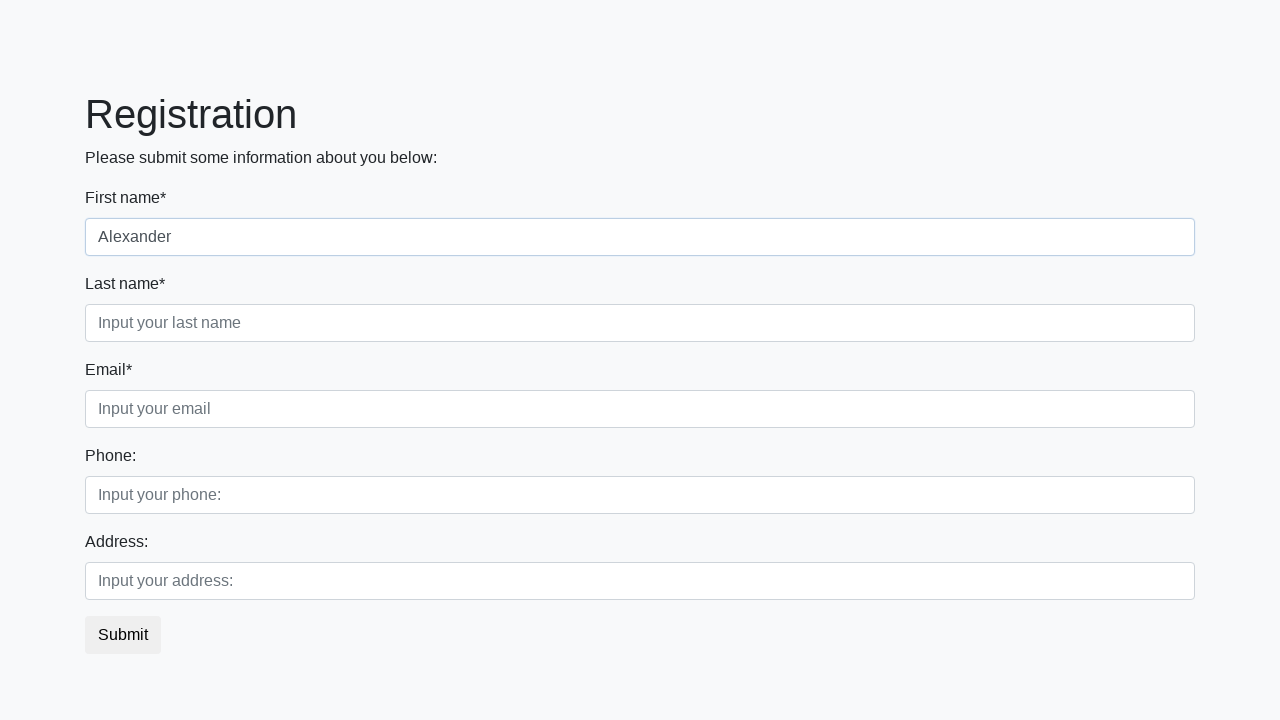

Filled last name field with 'Johnson' on [placeholder="Input your last name"]
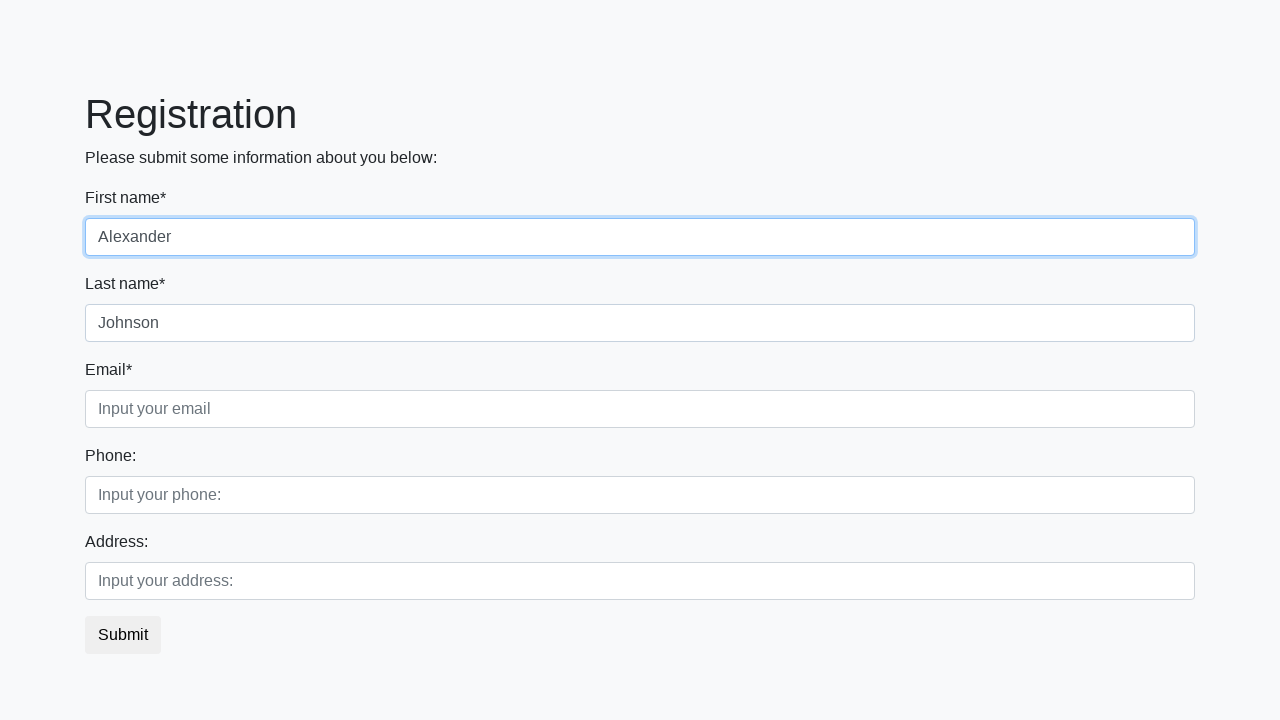

Filled email field with 'alex.johnson@example.com' on [placeholder="Input your email"]
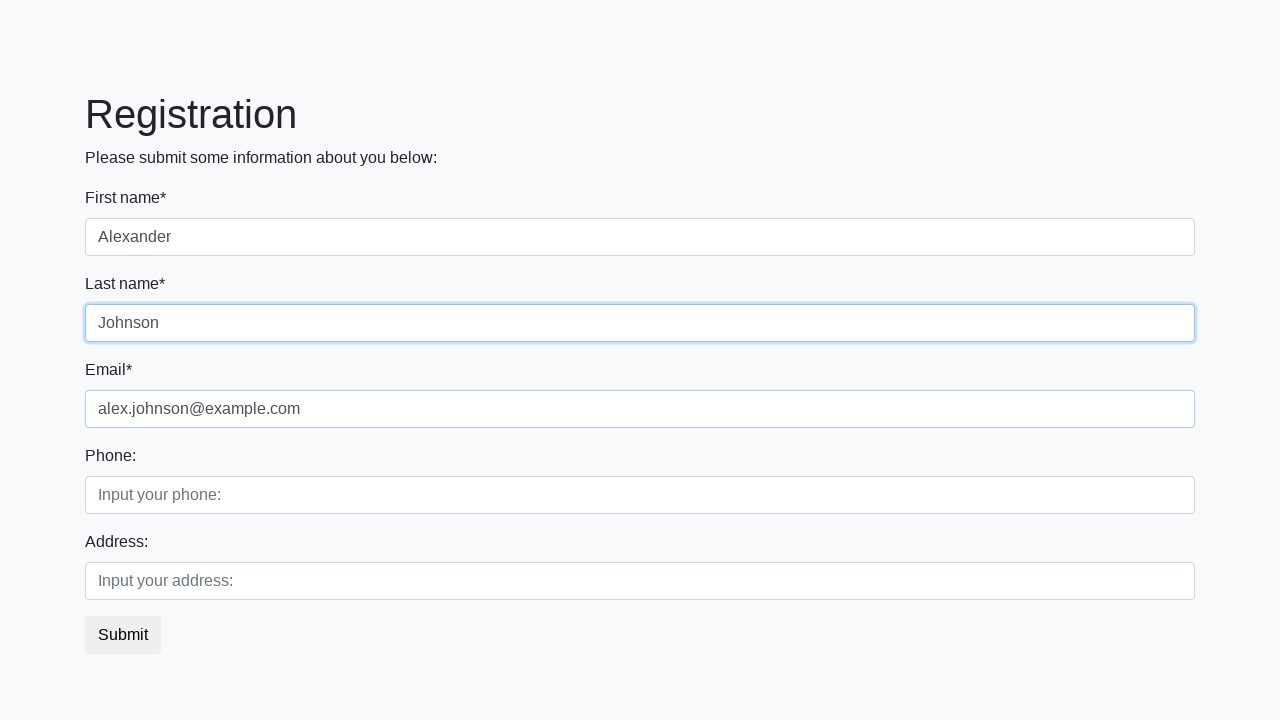

Clicked submit button to register at (123, 635) on button.btn
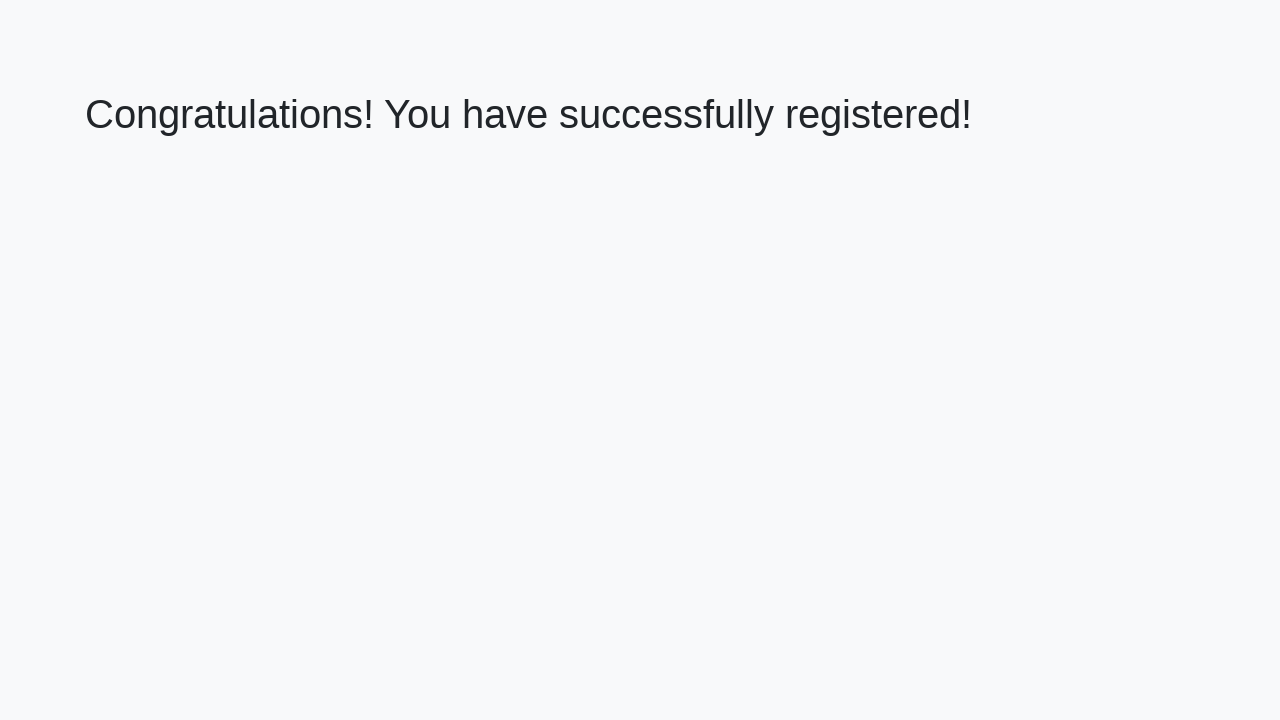

Success message element loaded
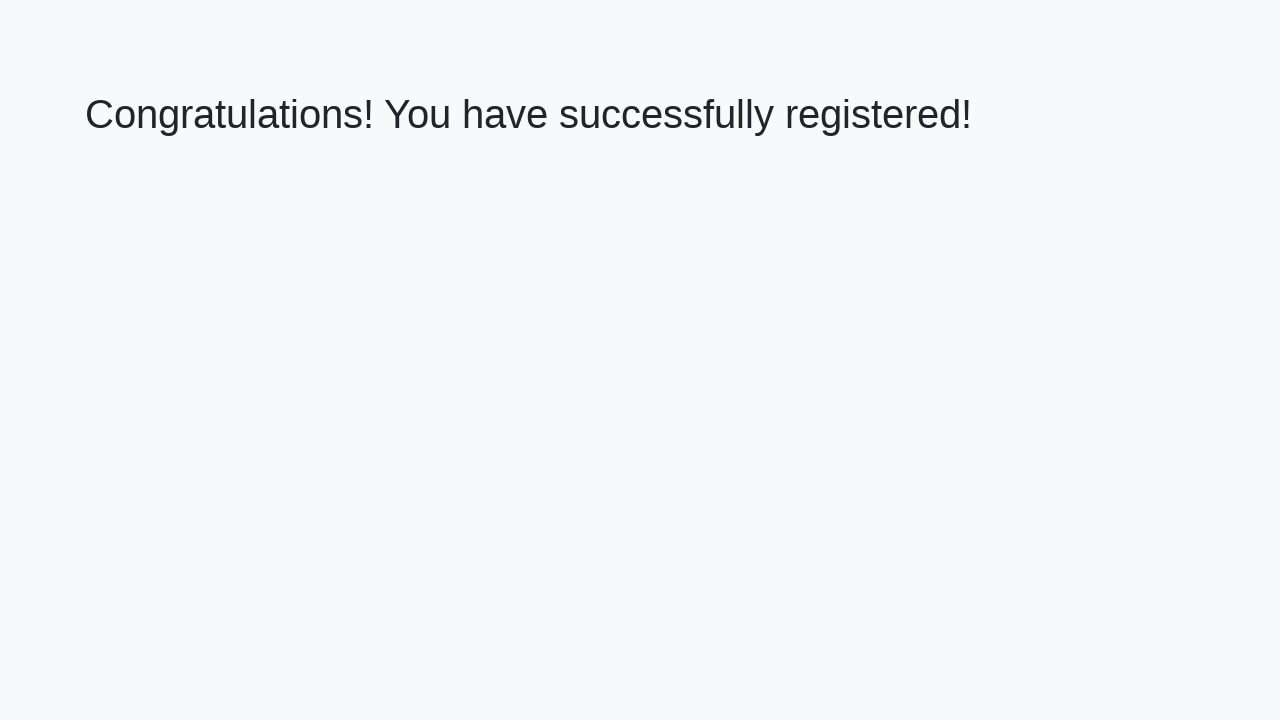

Retrieved success message text: 'Congratulations! You have successfully registered!'
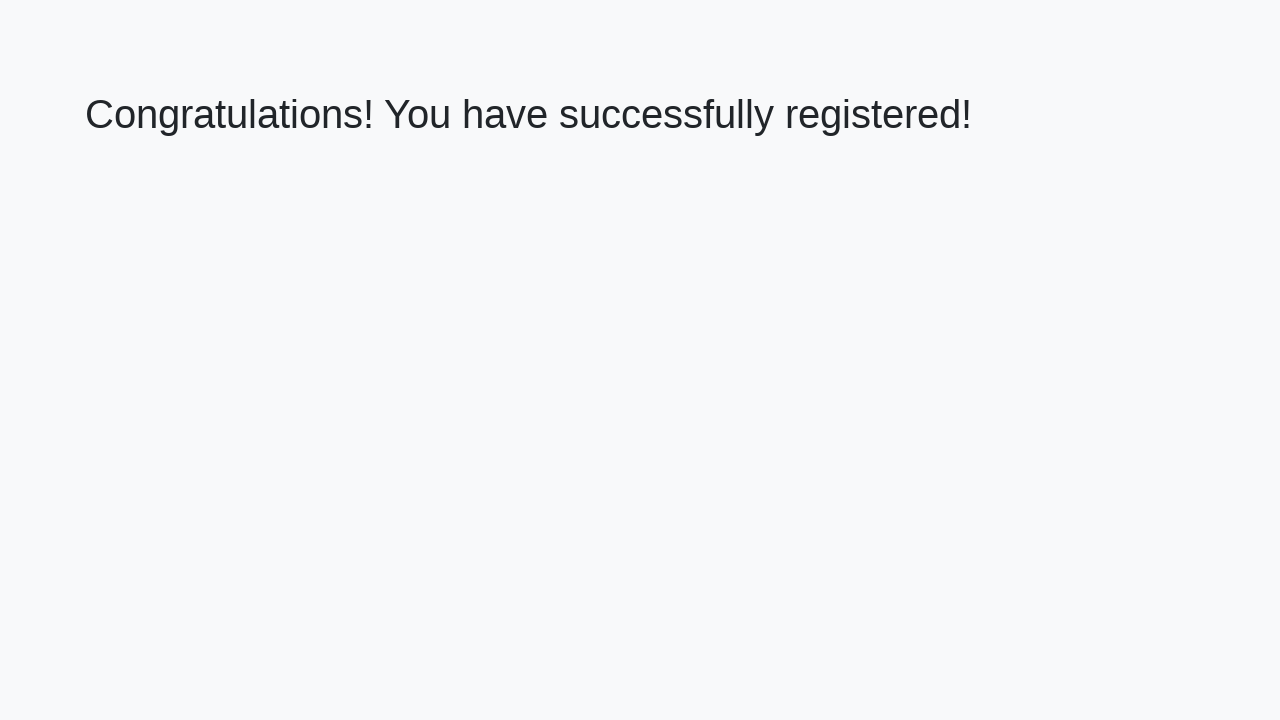

Verified success message matches expected text
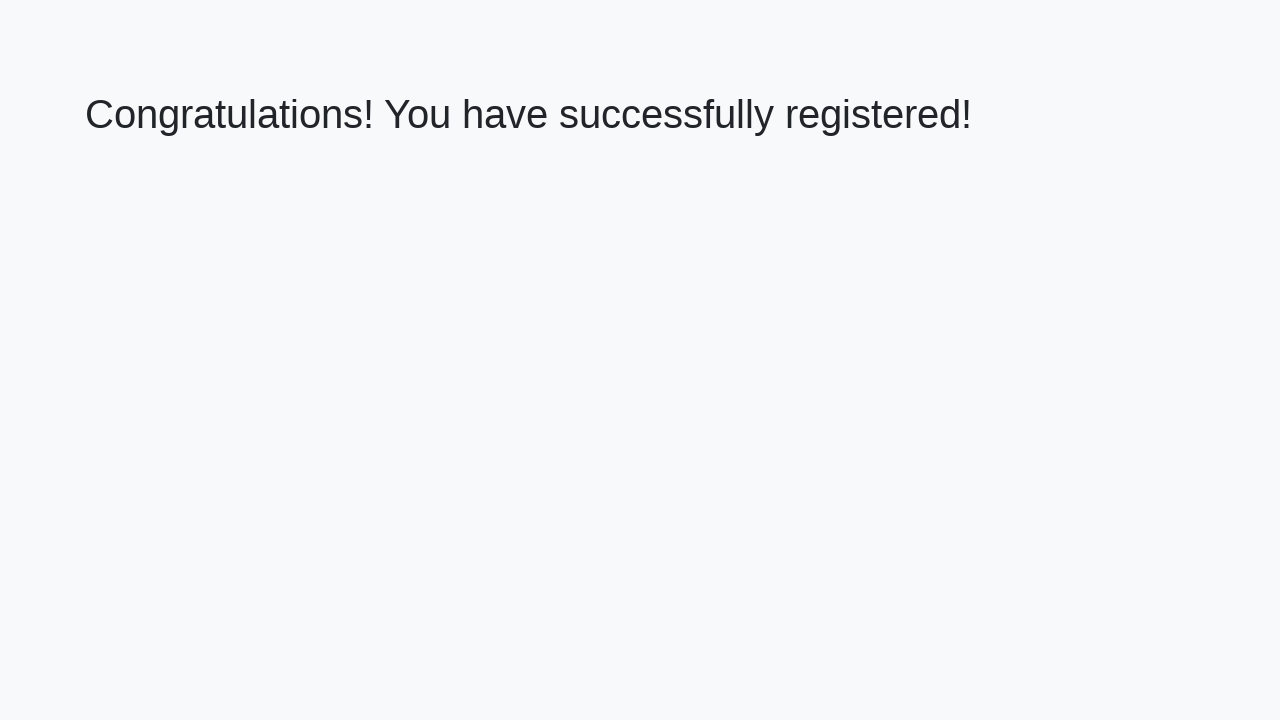

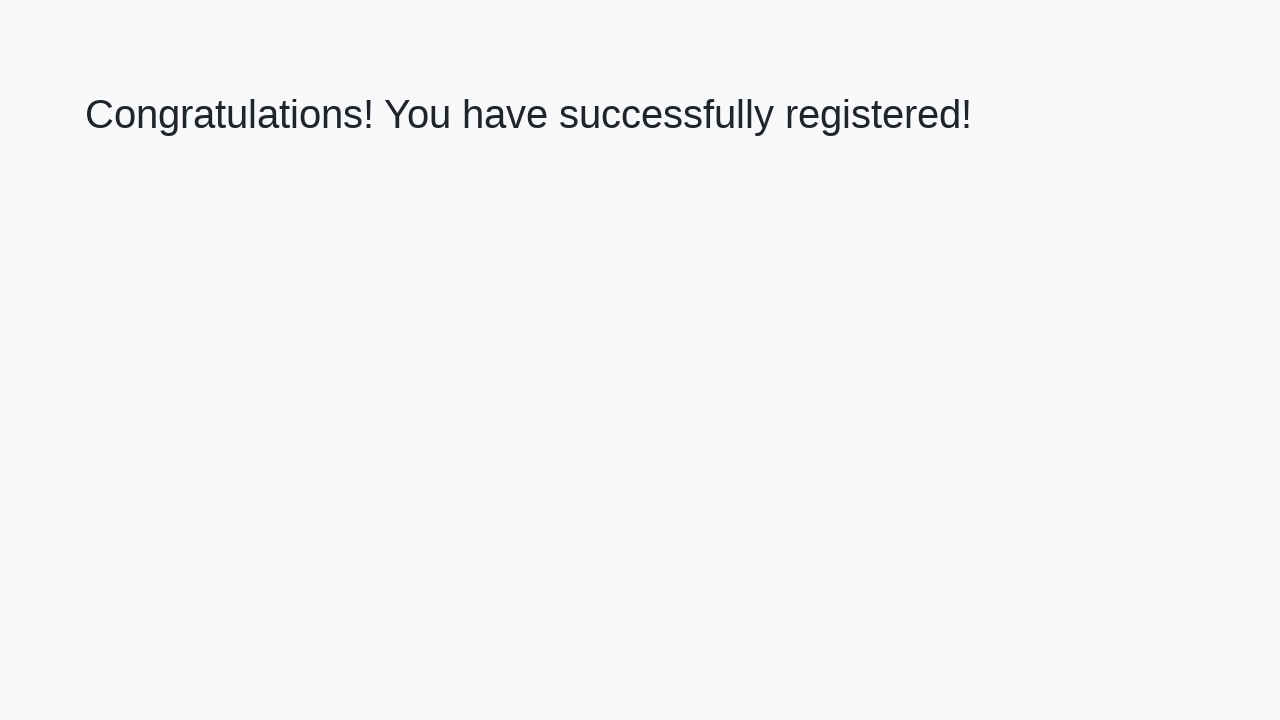